Opens the Zillow website homepage and waits for the page to load

Starting URL: https://www.zillow.com/

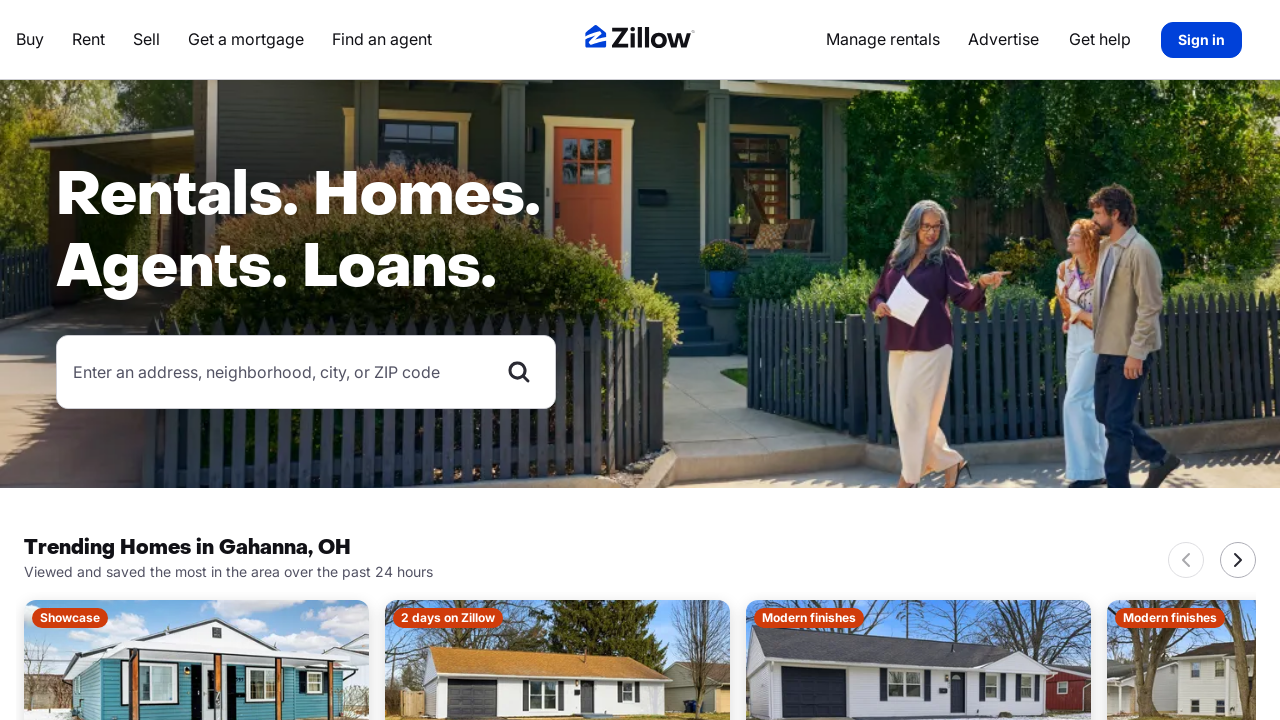

Navigated to Zillow homepage at https://www.zillow.com/
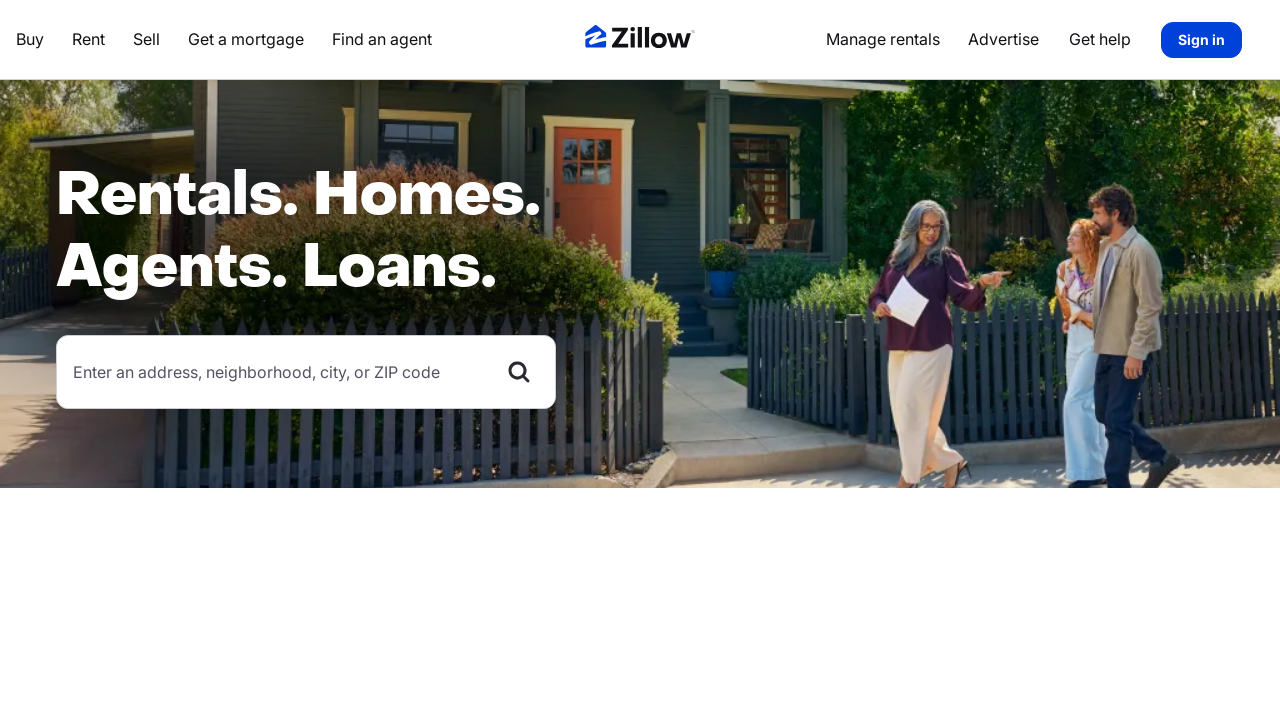

Page DOM content loaded
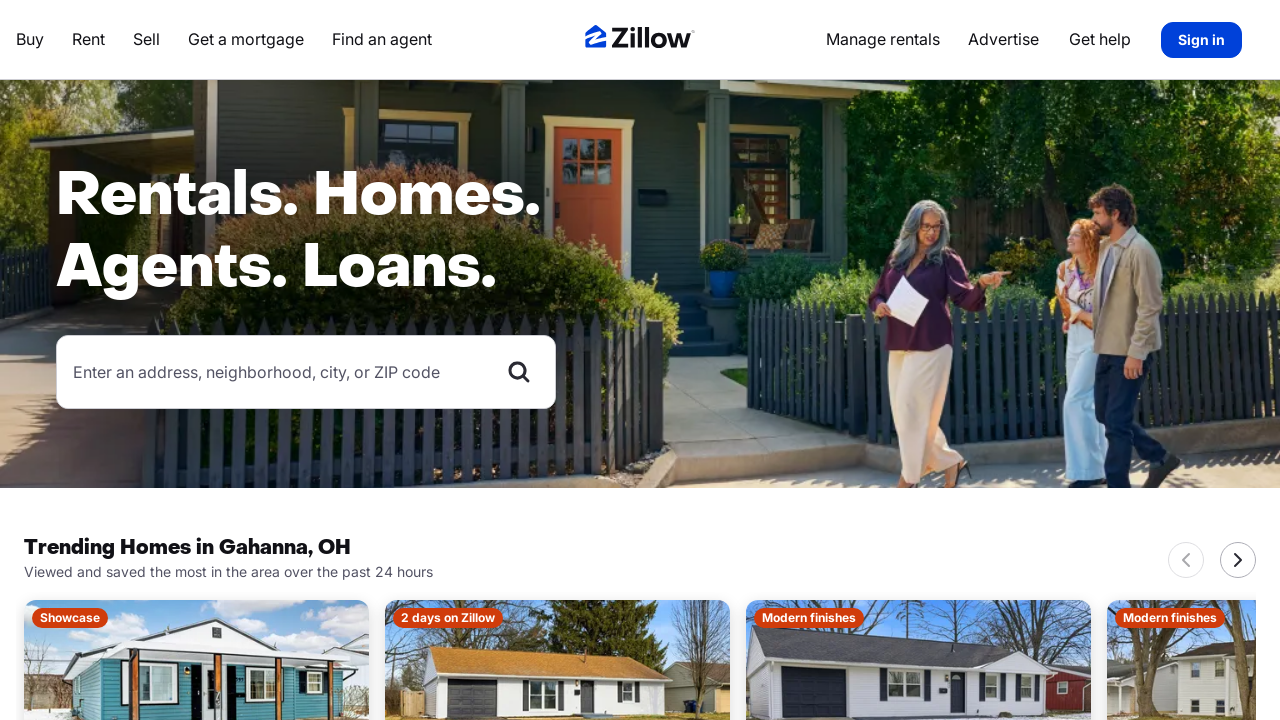

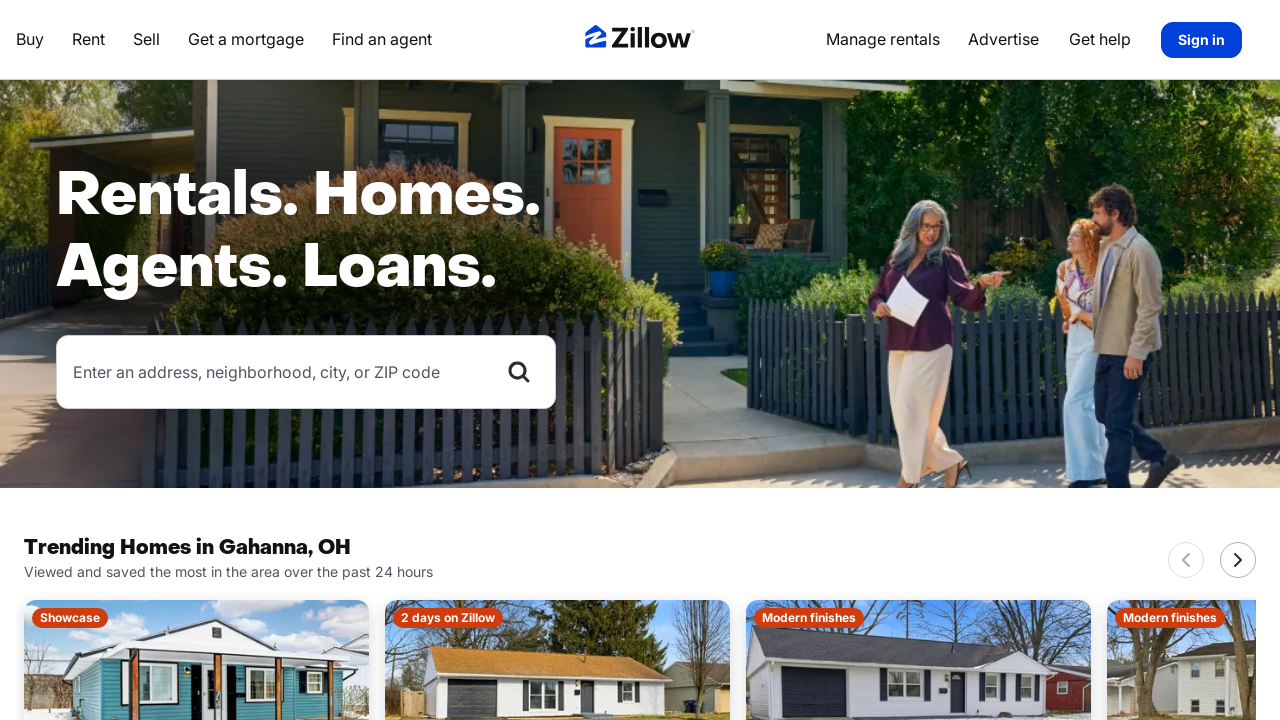